Tests the datepicker functionality by navigating to the datepicker page, clicking the date input, and selecting today's date

Starting URL: https://formy-project.herokuapp.com/

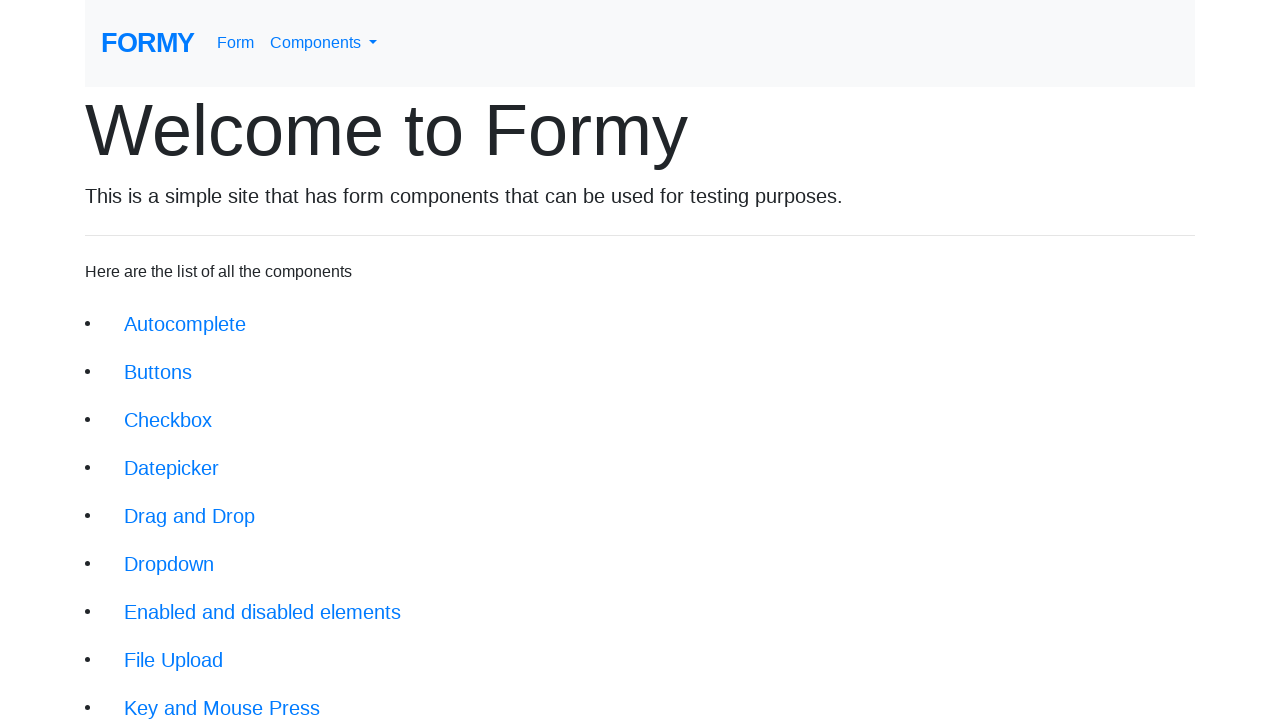

Clicked datepicker link at (172, 468) on xpath=//li/a[@href='/datepicker']
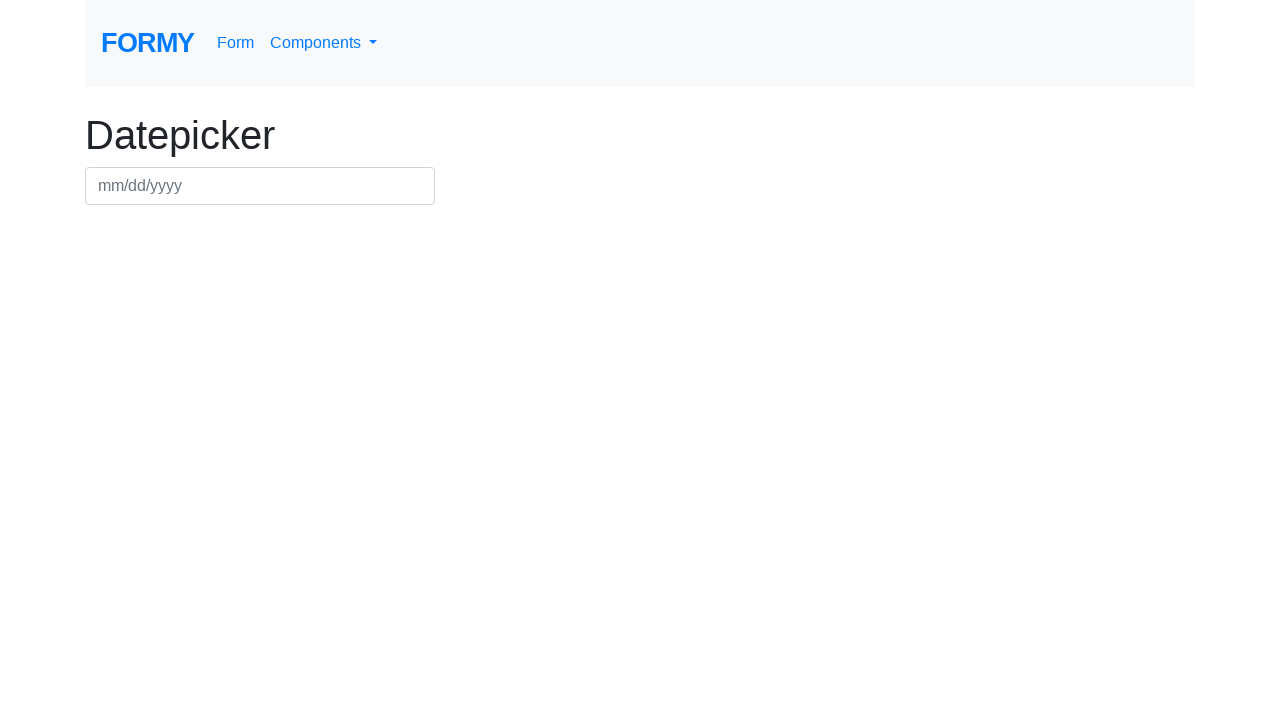

Datepicker page loaded - date input visible
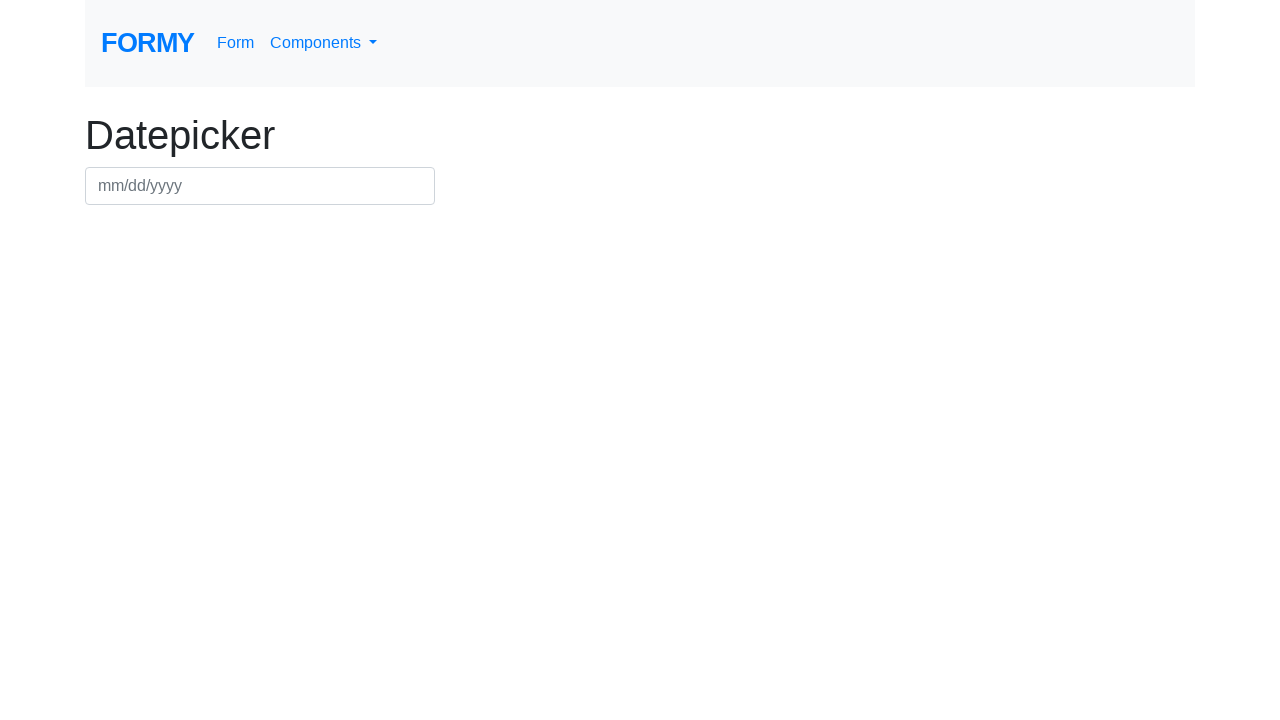

Clicked date input to open datepicker at (260, 186) on xpath=//div[@class='row']//input[@id='datepicker']
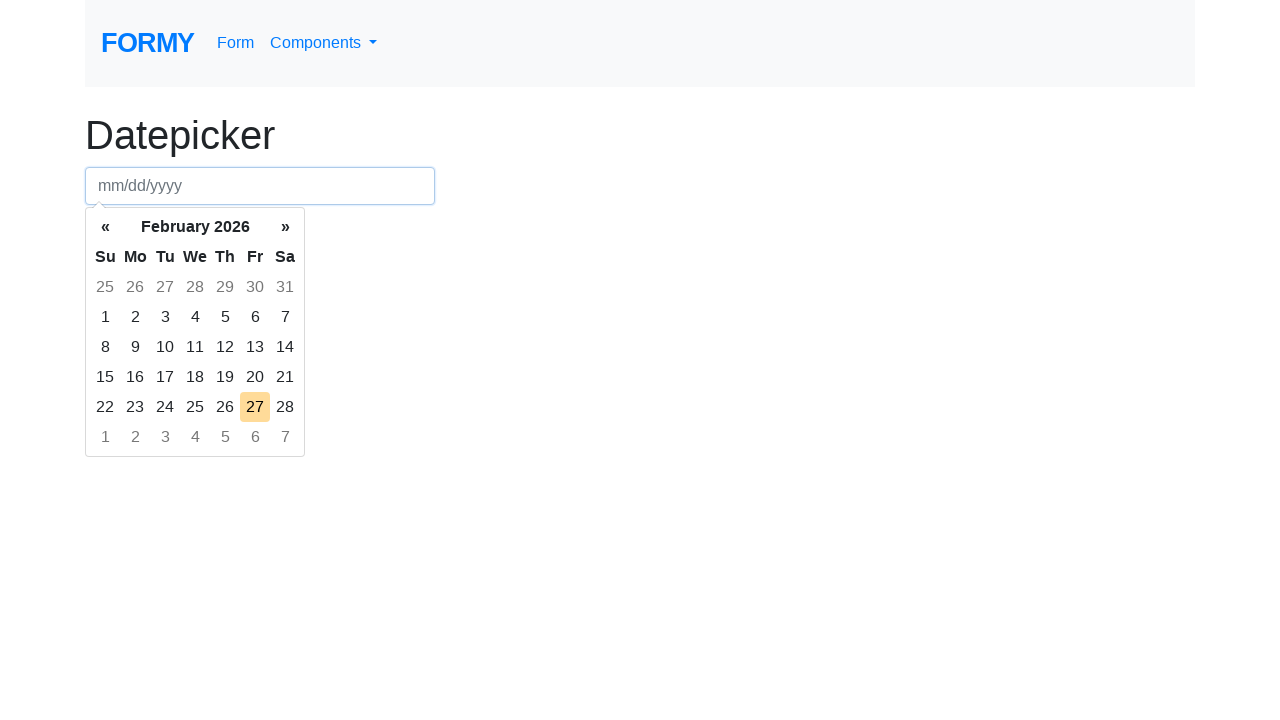

Selected today's date from datepicker at (255, 407) on xpath=//td[@class='today day']
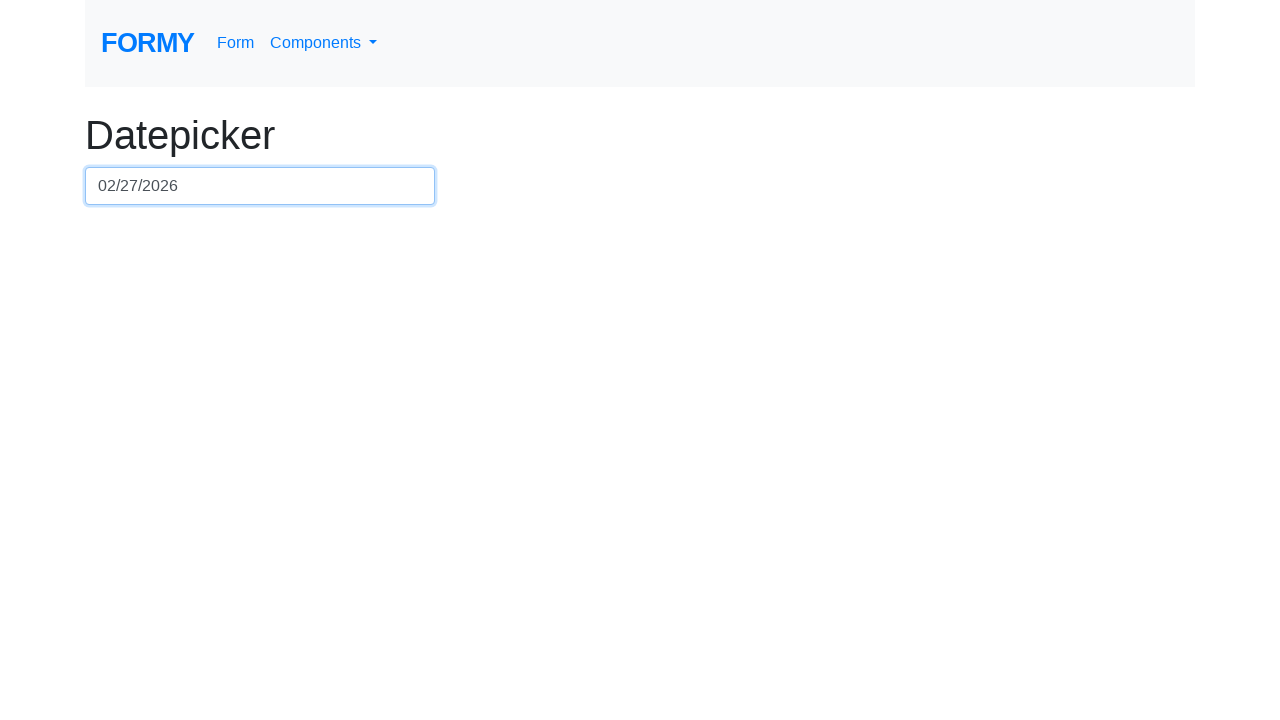

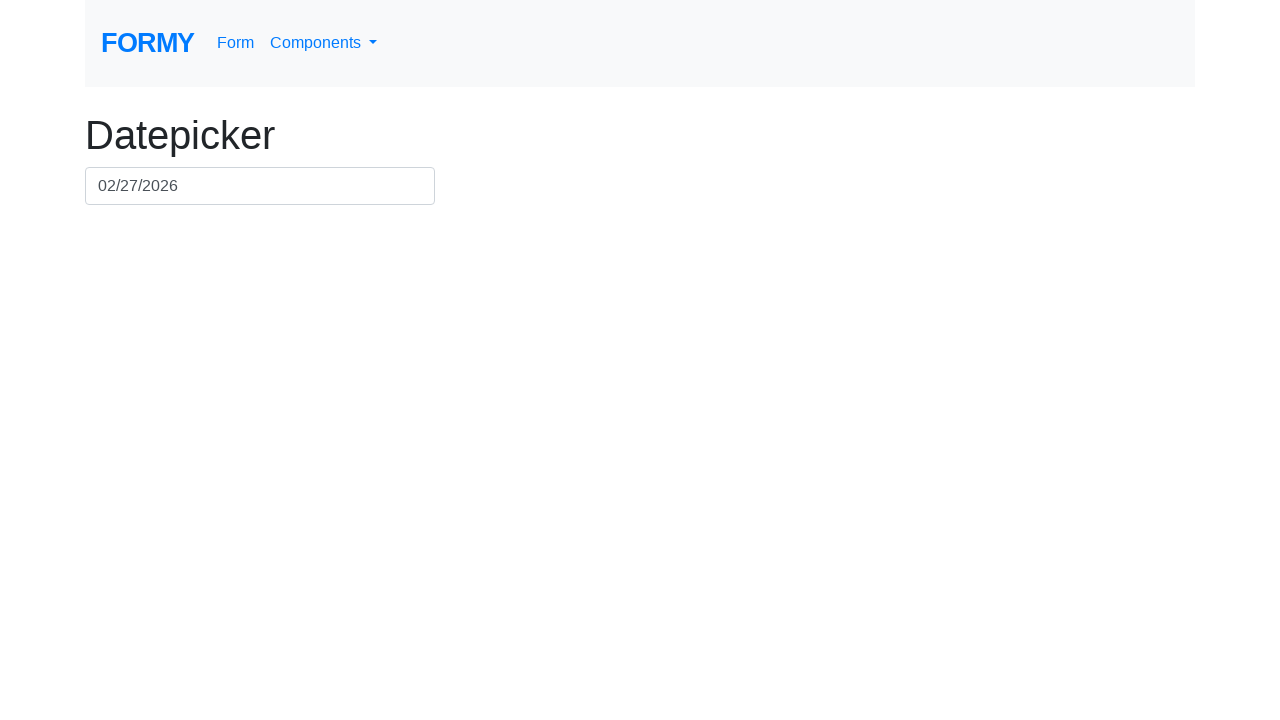